Opens the OrangeHRM login page and retrieves the page title

Starting URL: https://opensource-demo.orangehrmlive.com/web/index.php/auth/login

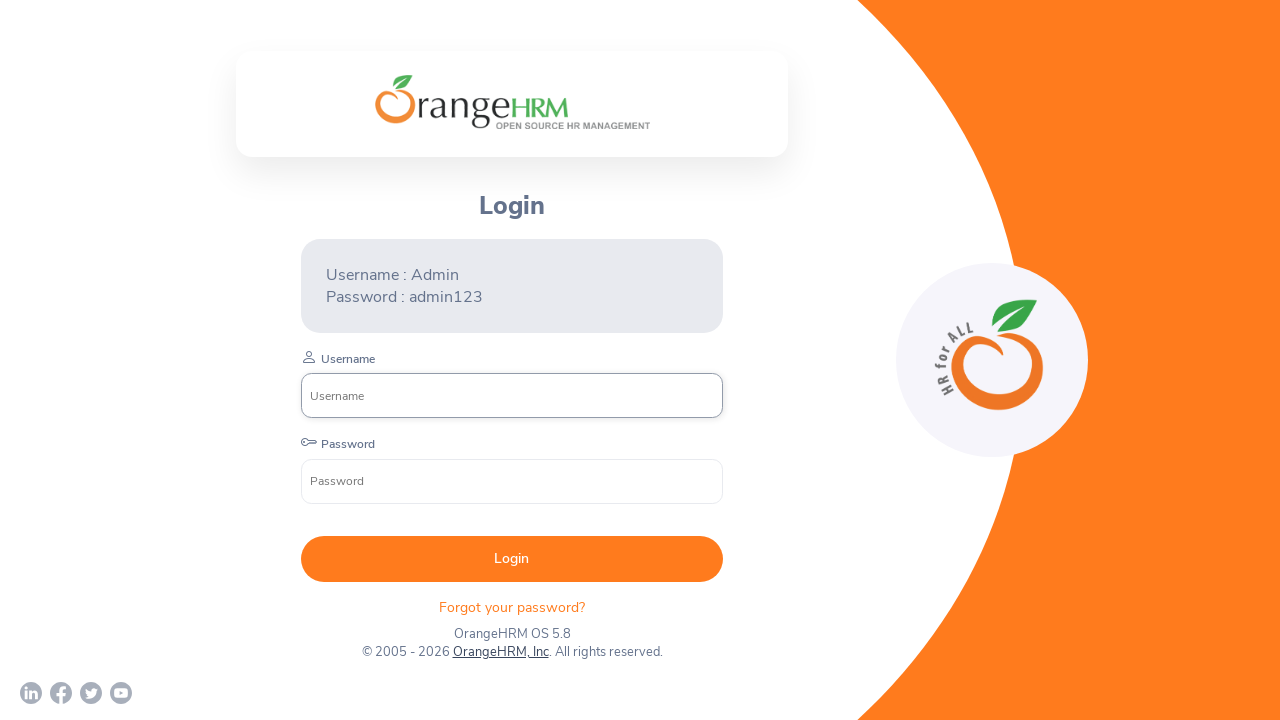

Waited for page to load (domcontentloaded)
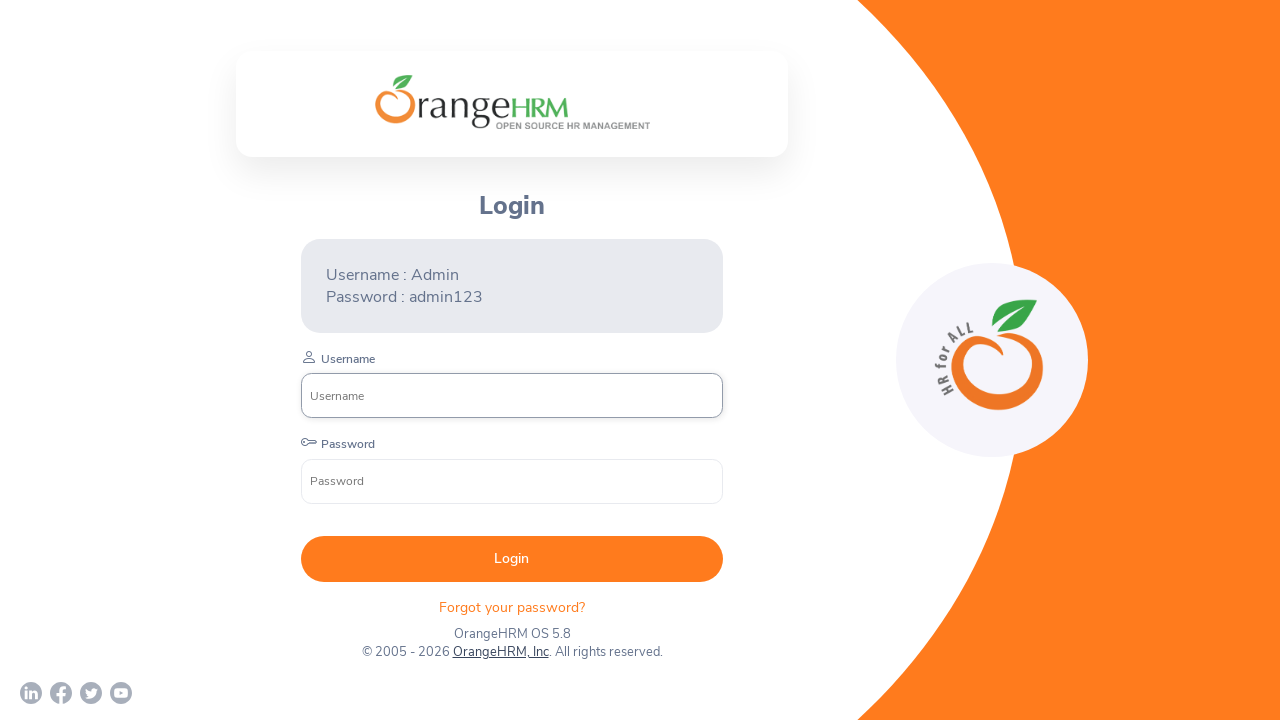

Retrieved page title: OrangeHRM
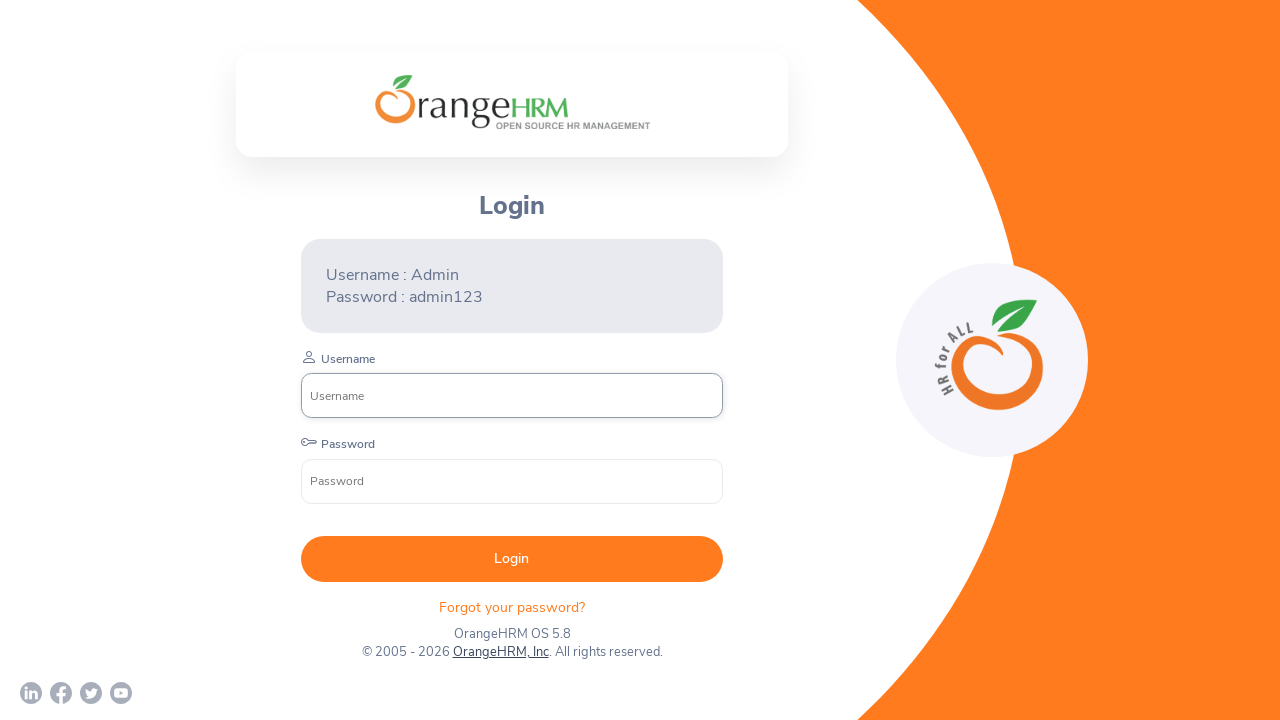

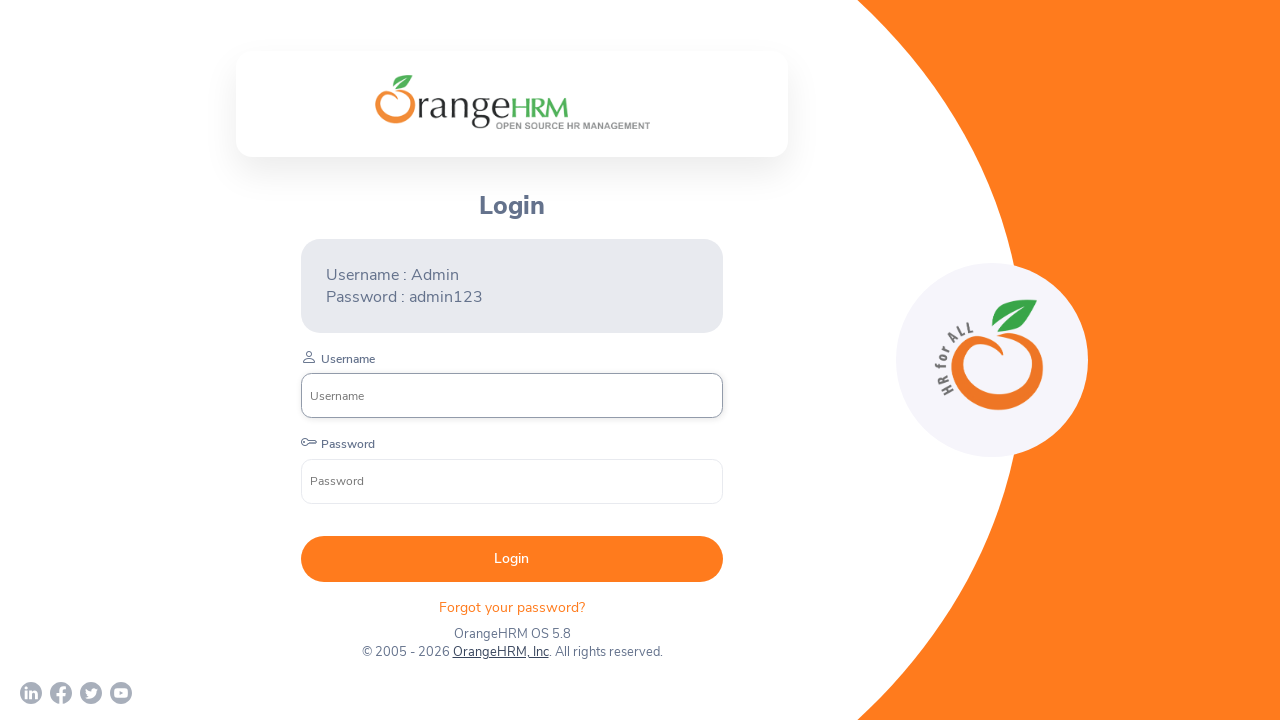